Tests single select dropdown functionality by selecting options using value, label, and index methods.

Starting URL: https://www.lambdatest.com/selenium-playground/select-dropdown-demo

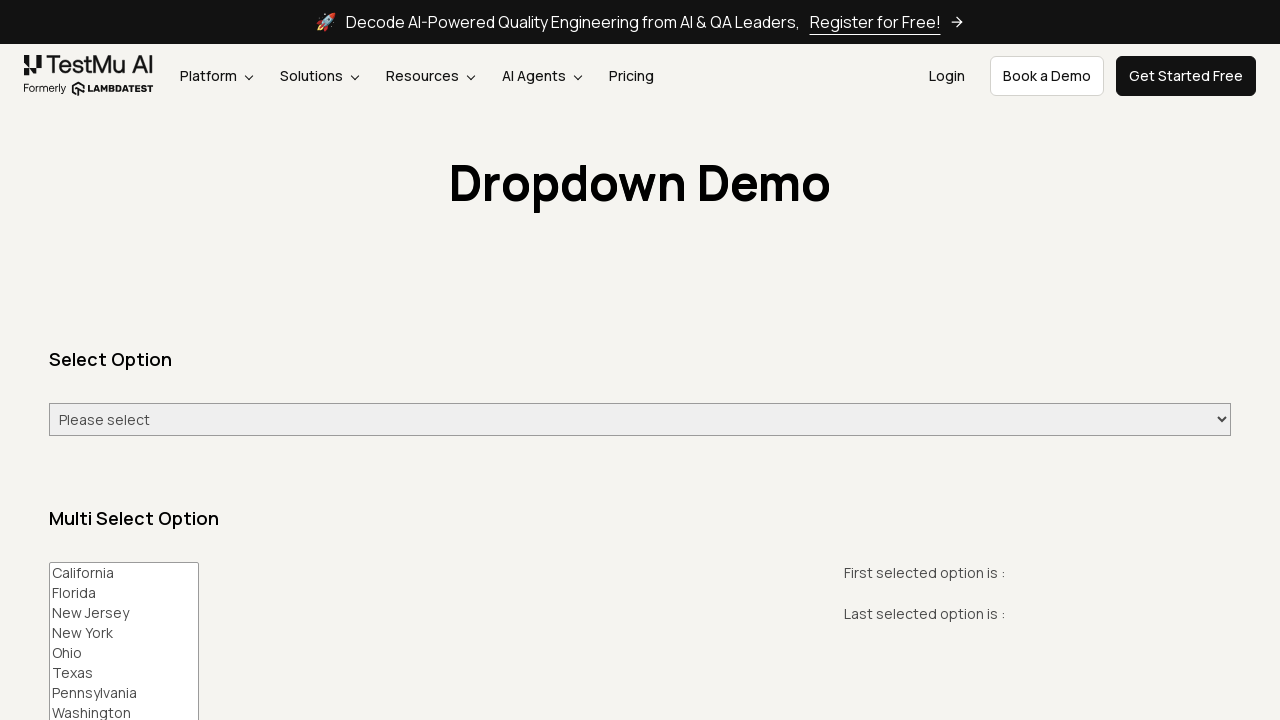

Selected 'Monday' from dropdown by value on //select[@id='select-demo']
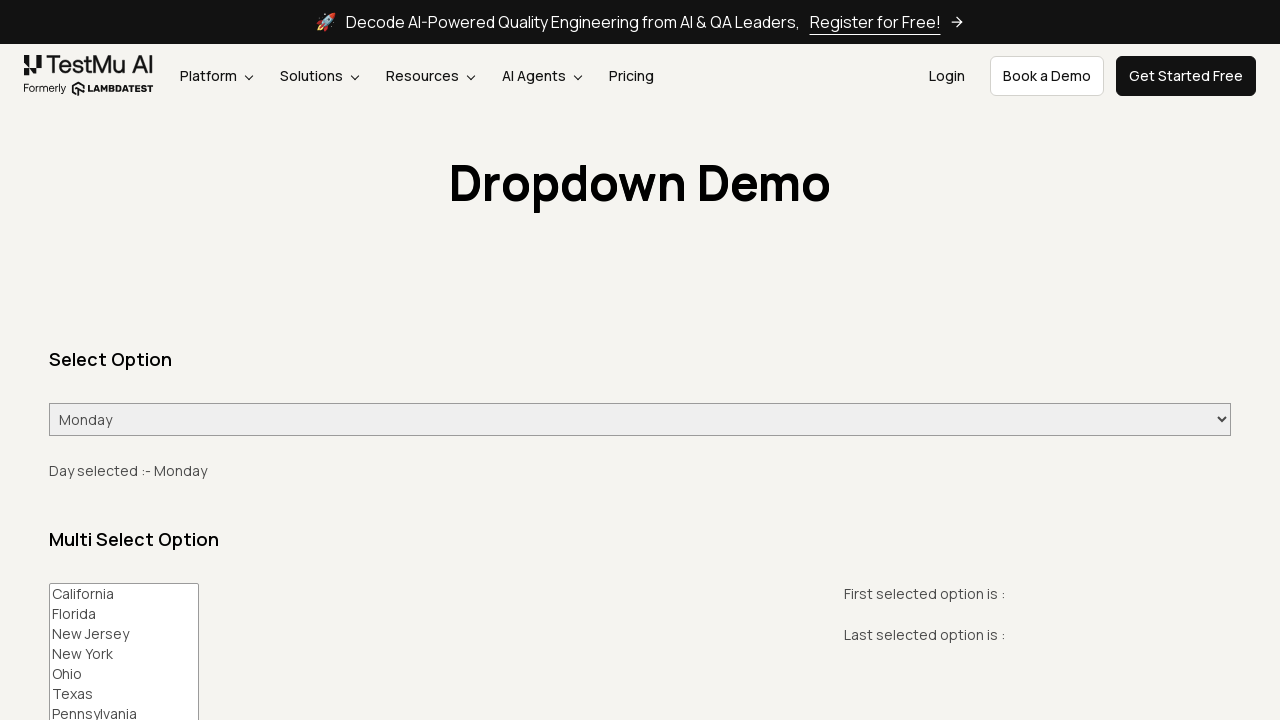

Selected 'Tuesday' from dropdown by label on //select[@id='select-demo']
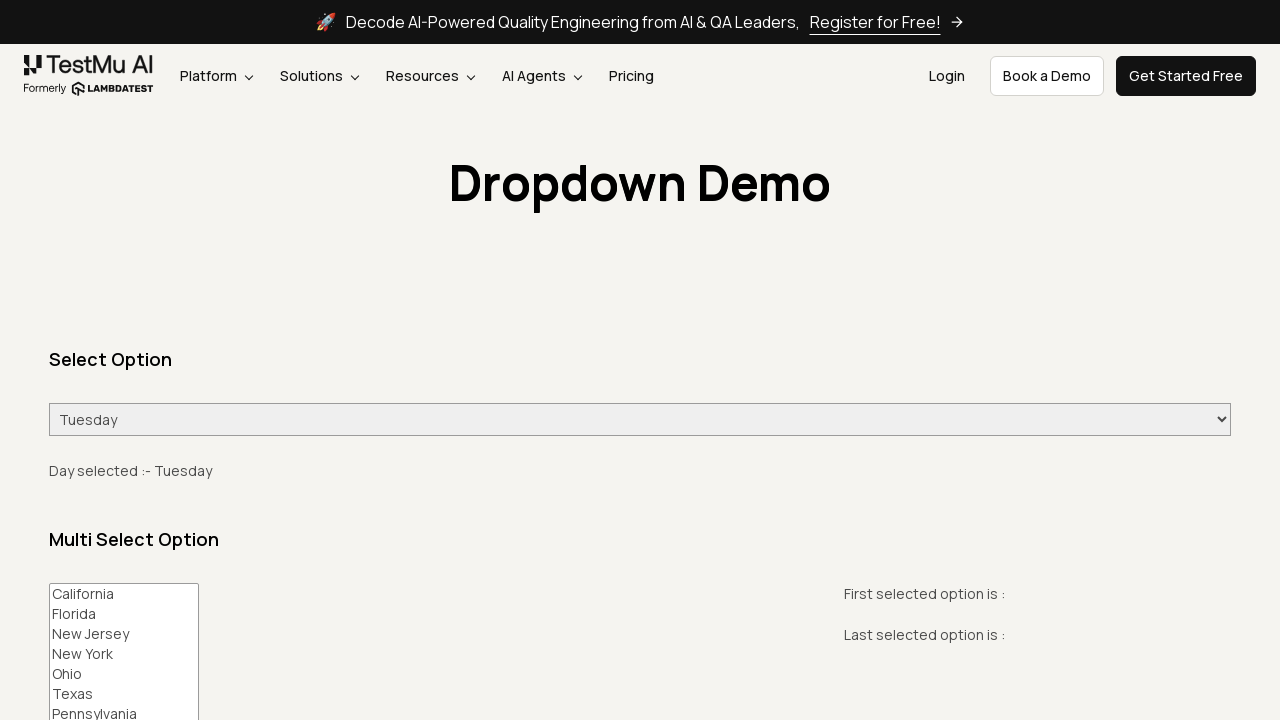

Selected dropdown option at index 4 on //select[@id='select-demo']
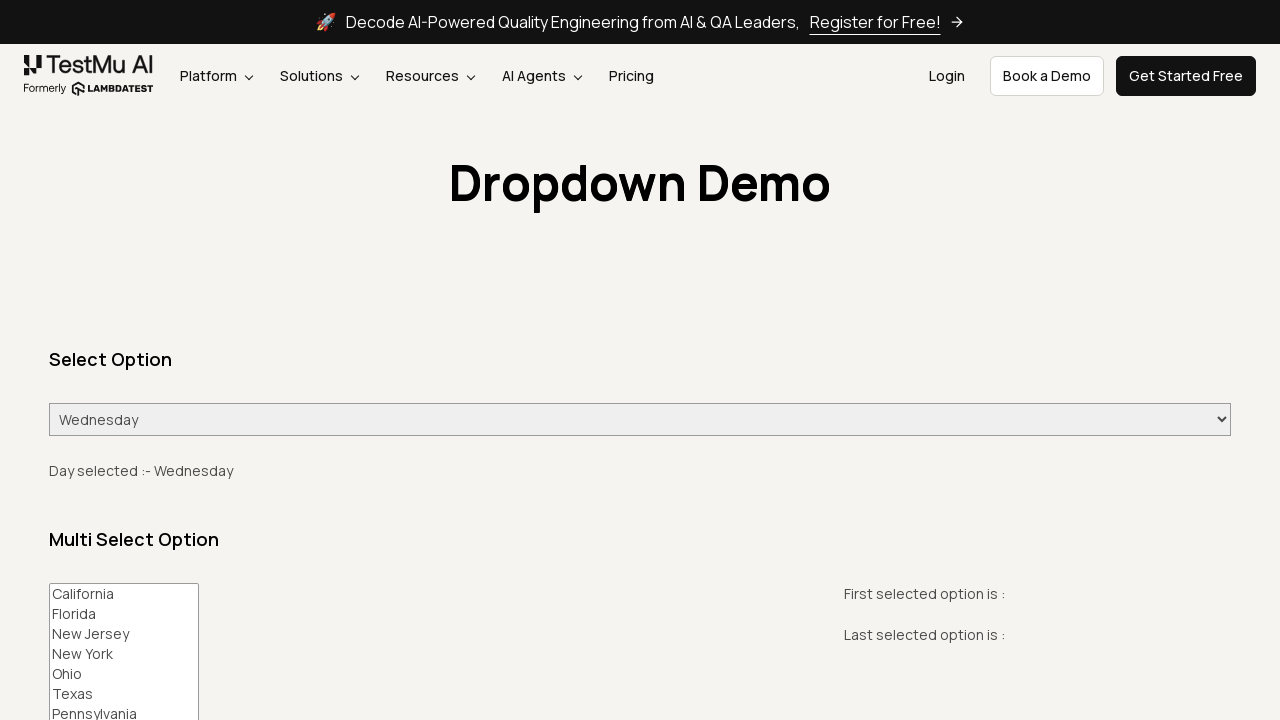

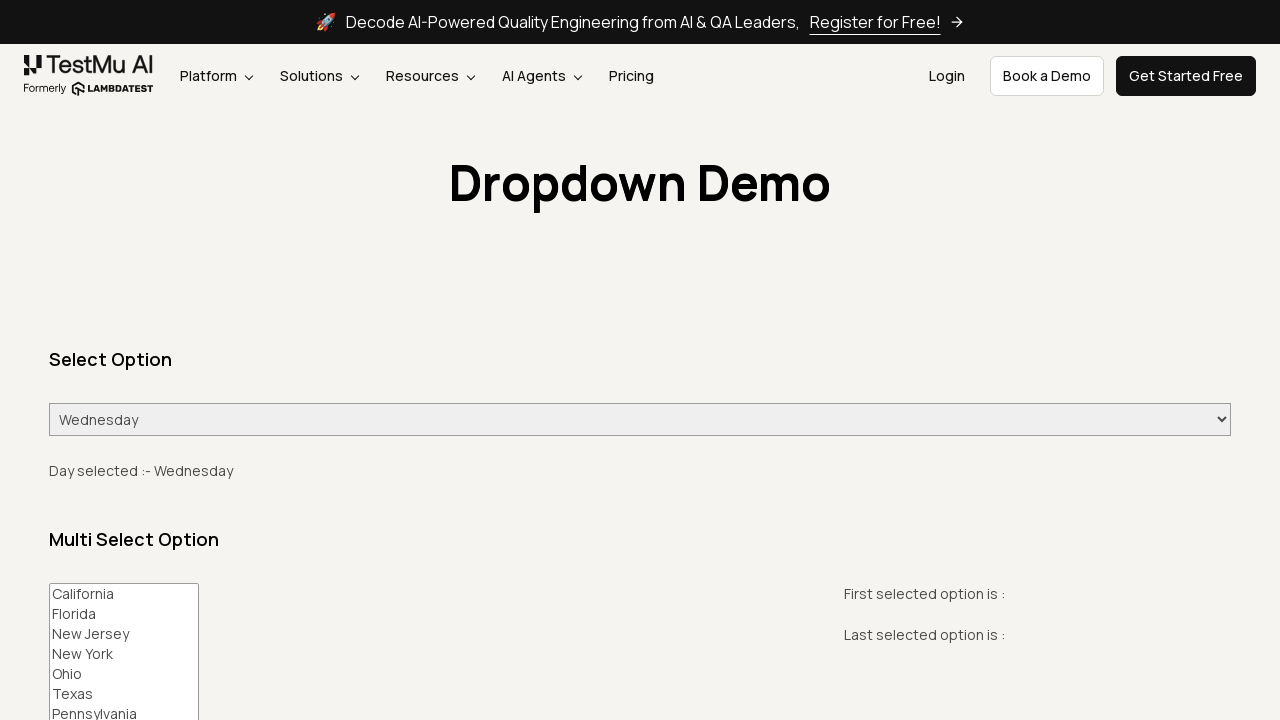